Tests scrolling to a product element and clicking the View Product link on a search results page

Starting URL: https://www.automationexercise.com/products?search=Men%20Tshirt

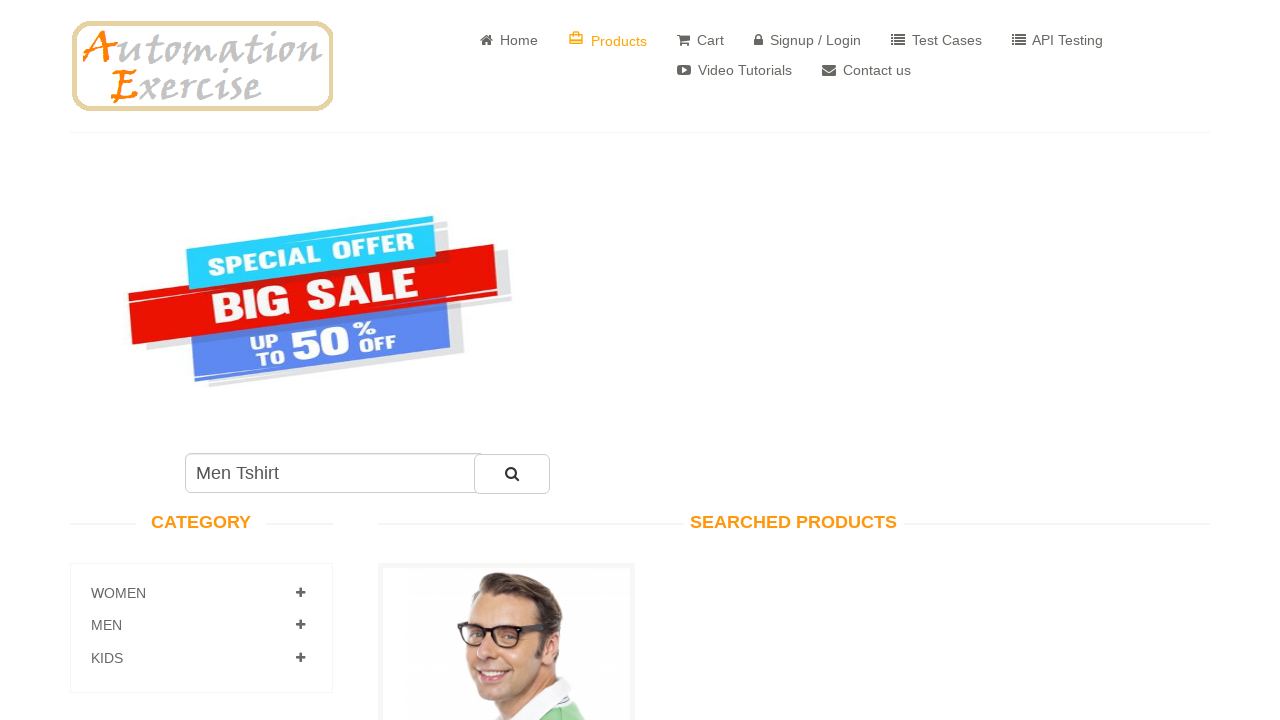

Waited for View Product link to be visible
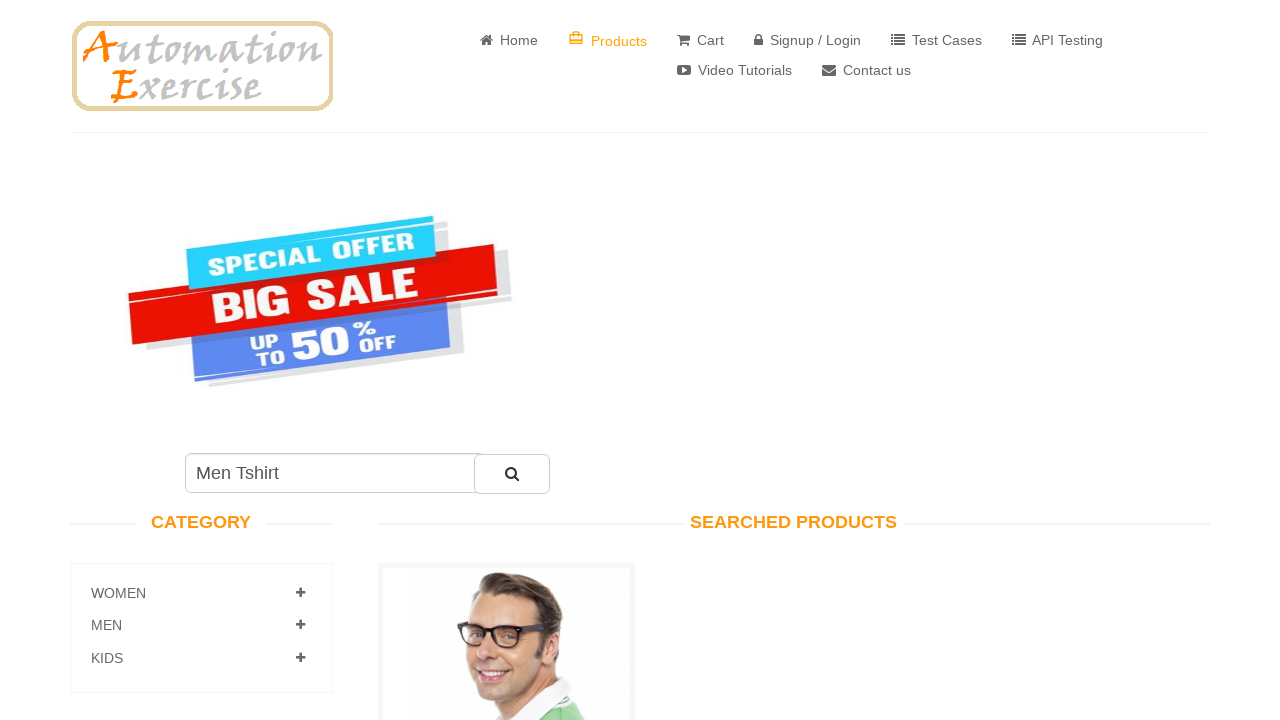

Located the first View Product link
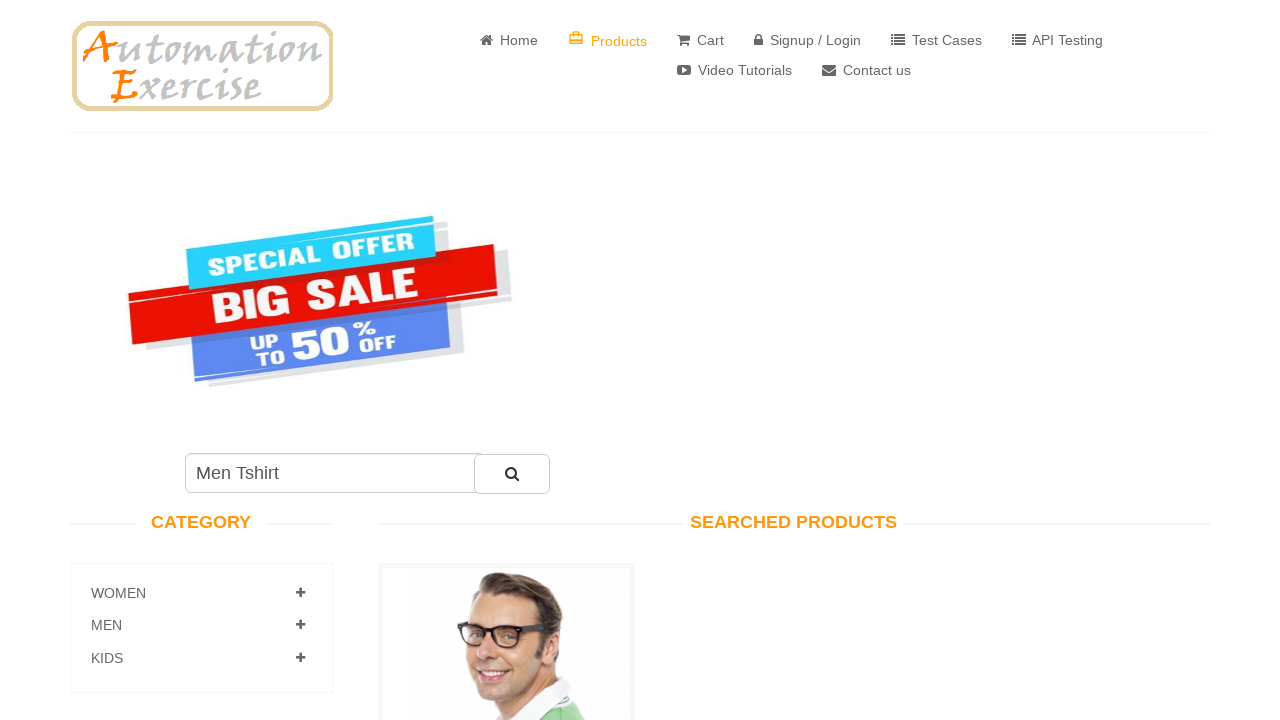

Scrolled to the View Product link
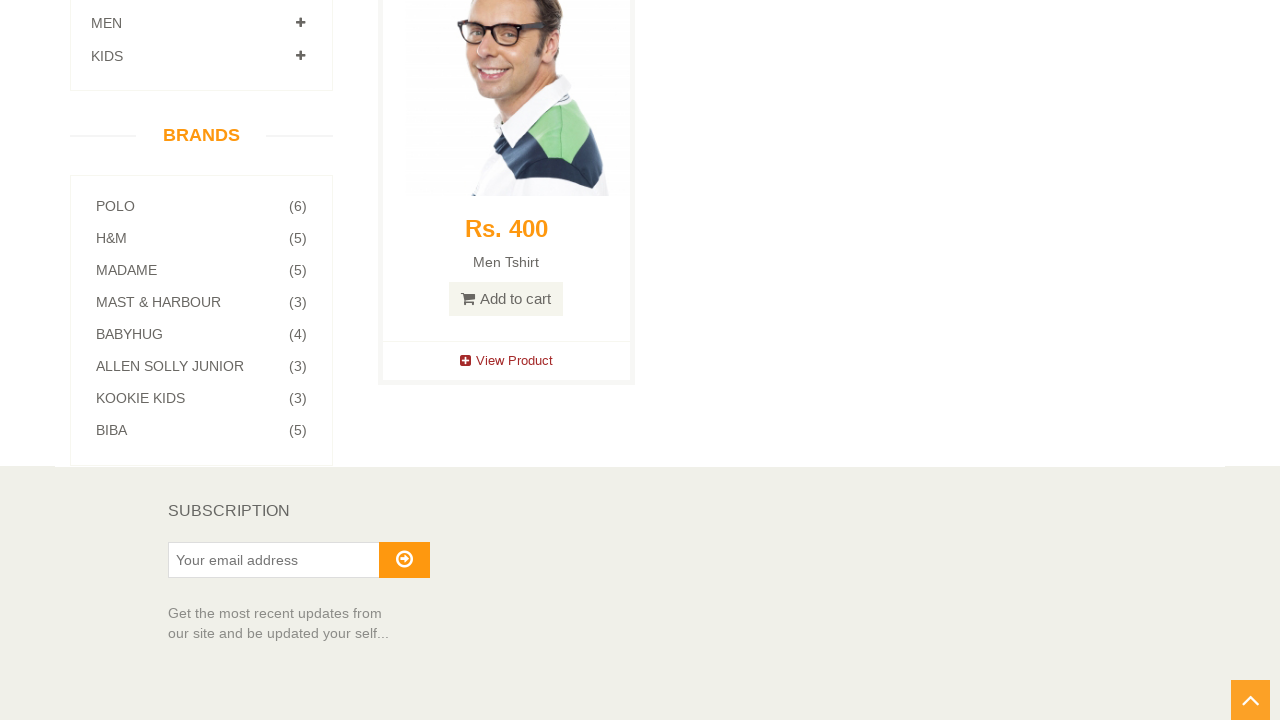

Clicked the View Product link at (506, 361) on xpath=(//a[contains(text(),'View Product')])[1]
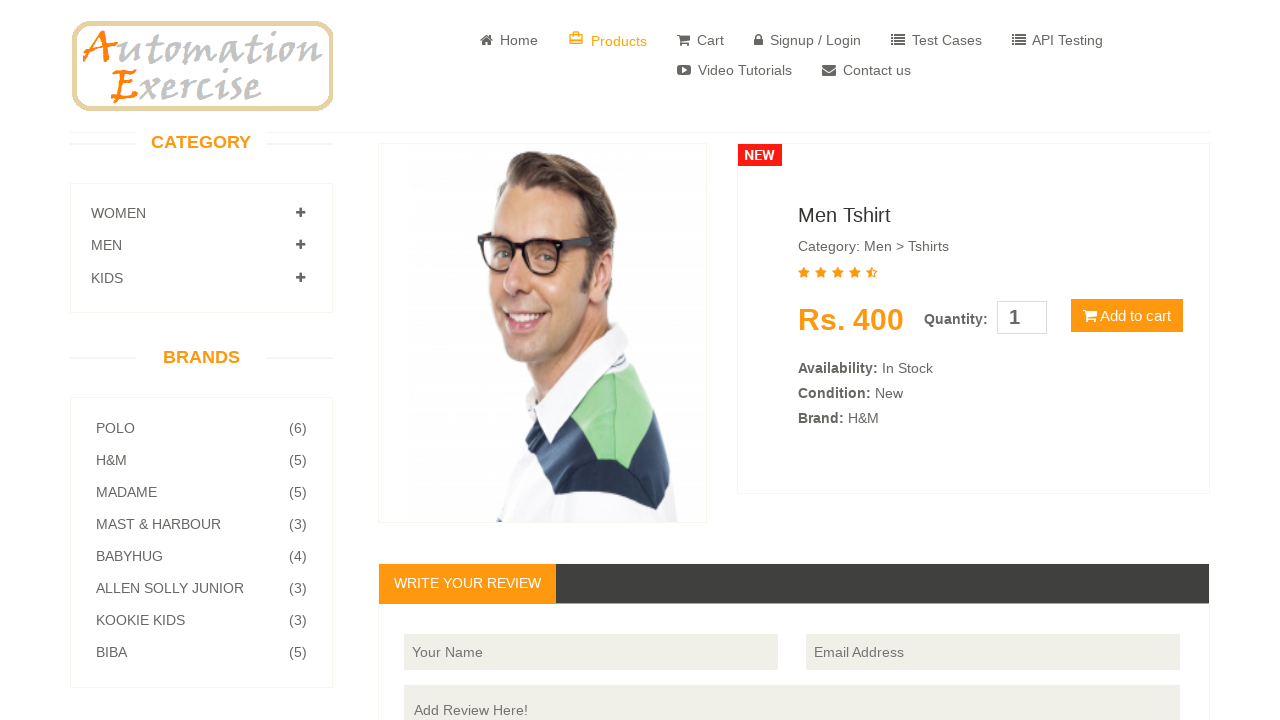

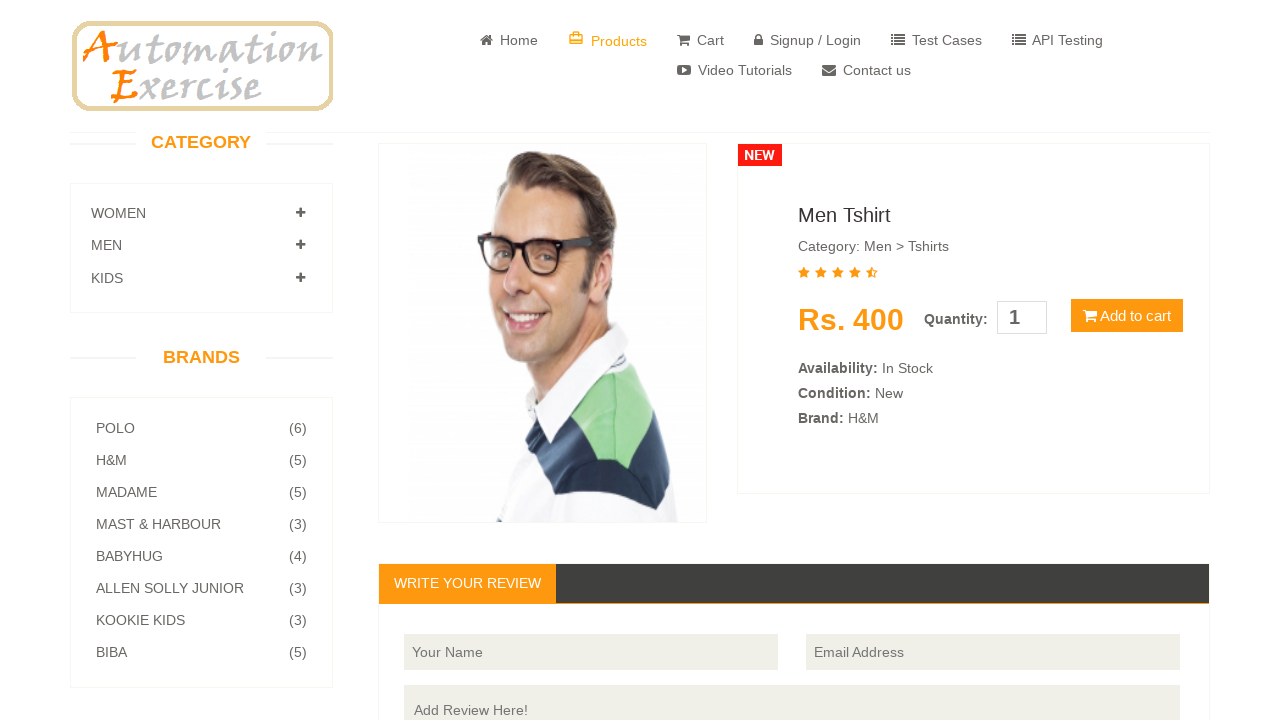